Navigates through the Louna band website by clicking a menu image and verifying a date is displayed

Starting URL: https://louna.ru/

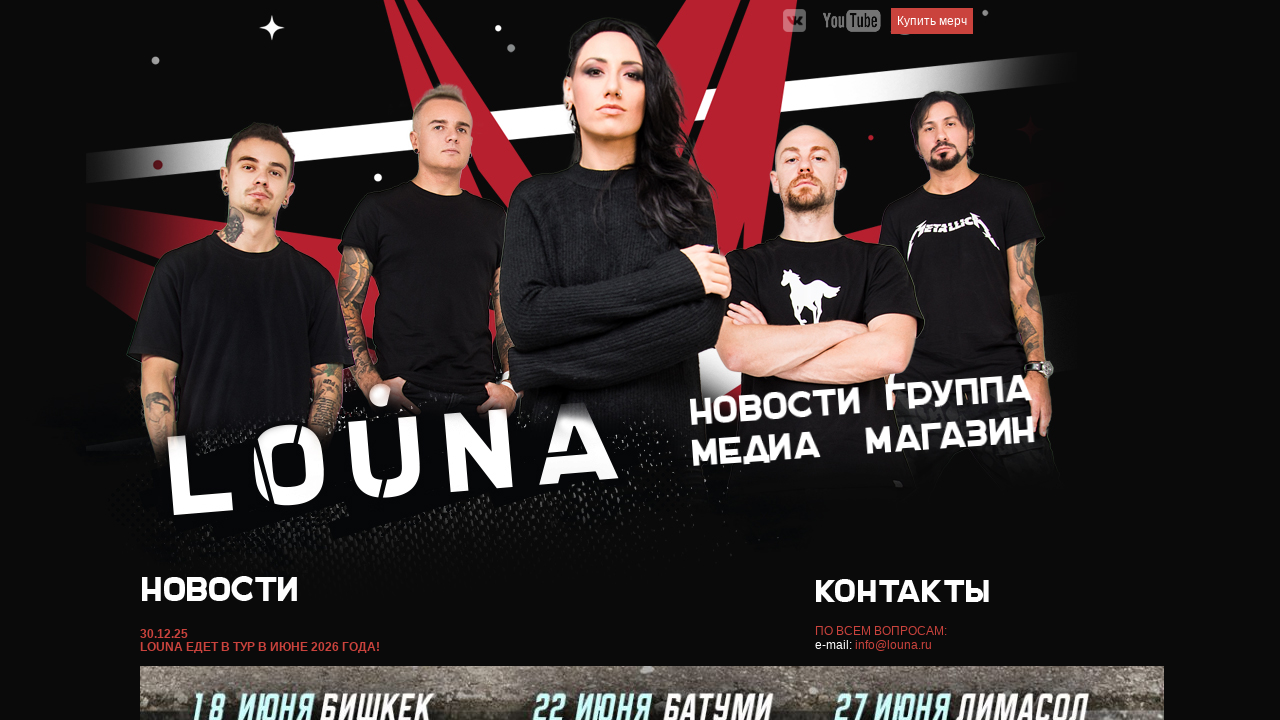

Clicked on the second menu link image at (959, 396) on #menu a:nth-child(2) img
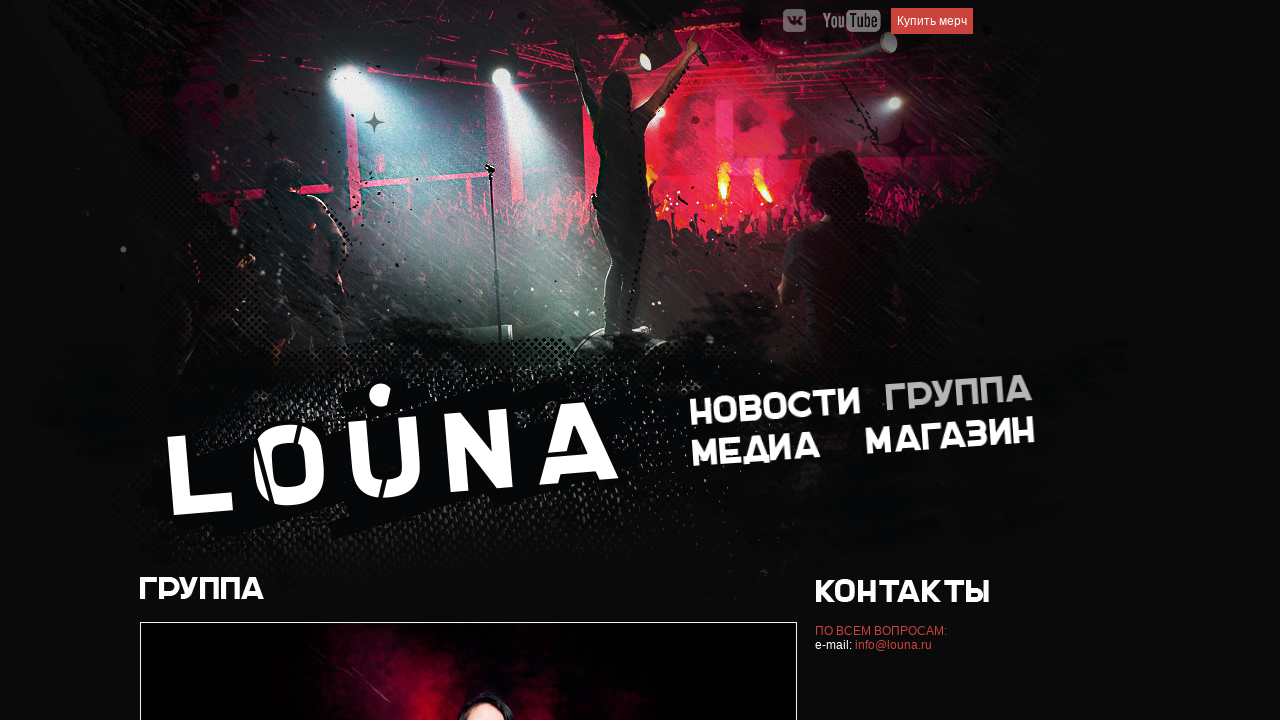

Waited for content with date to load
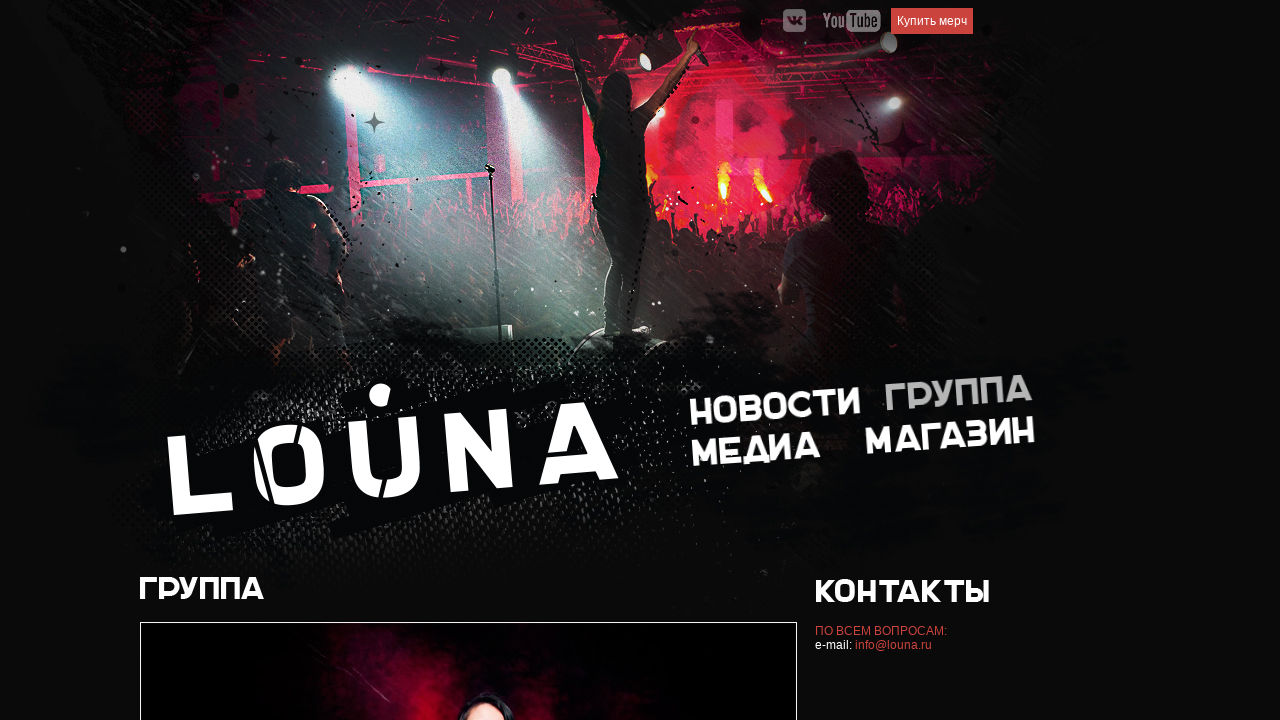

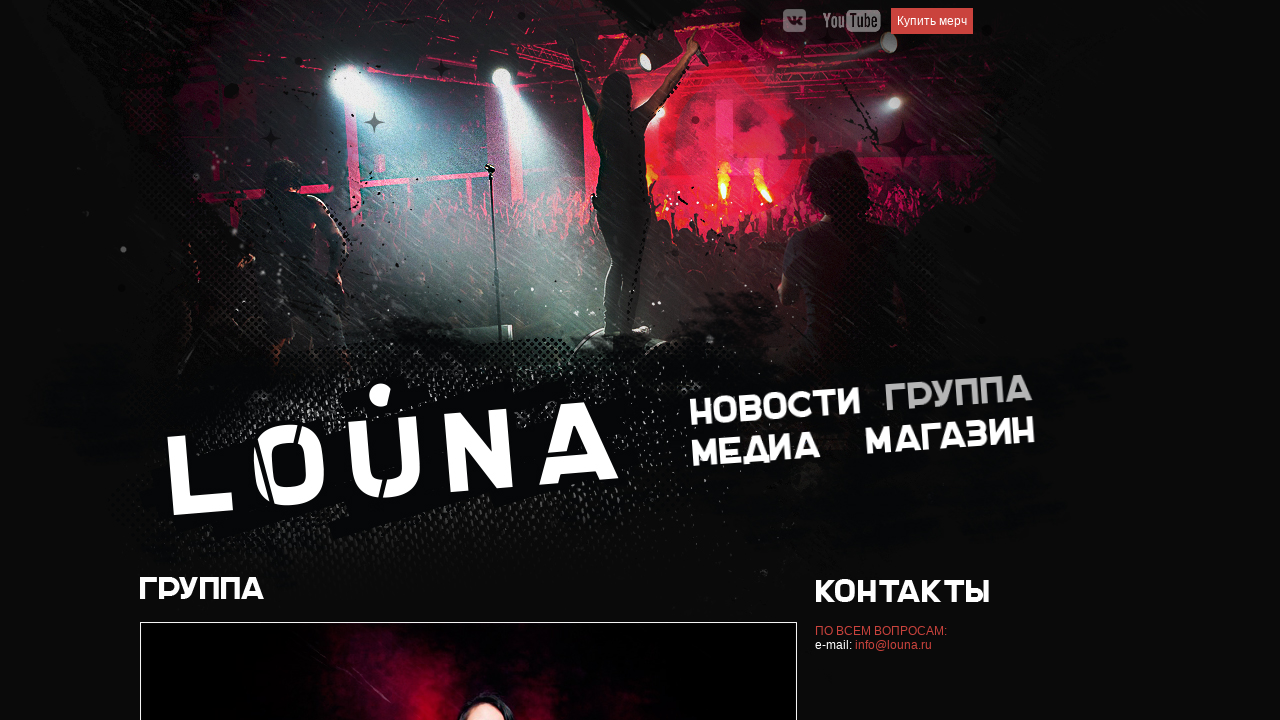